Tests filling input fields within shadow DOM components using SearchContext approach

Starting URL: https://qavbox.github.io/demo/shadowDOM/

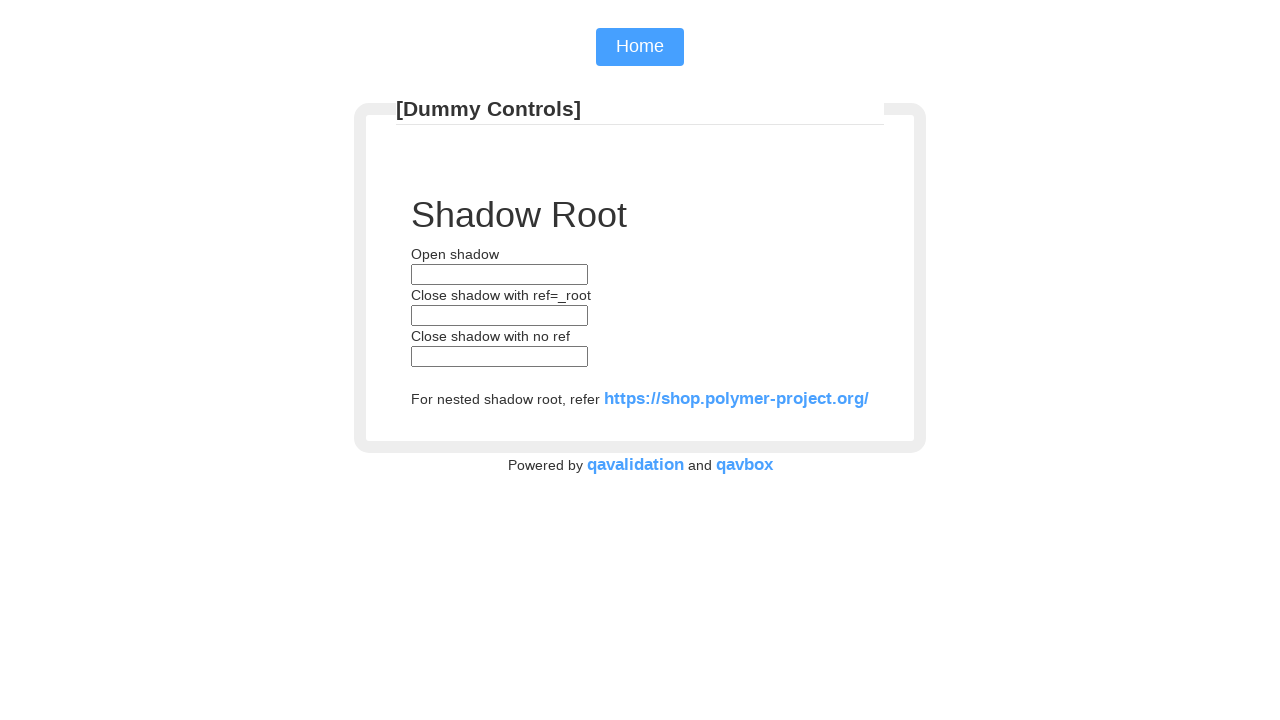

Located open shadow DOM component
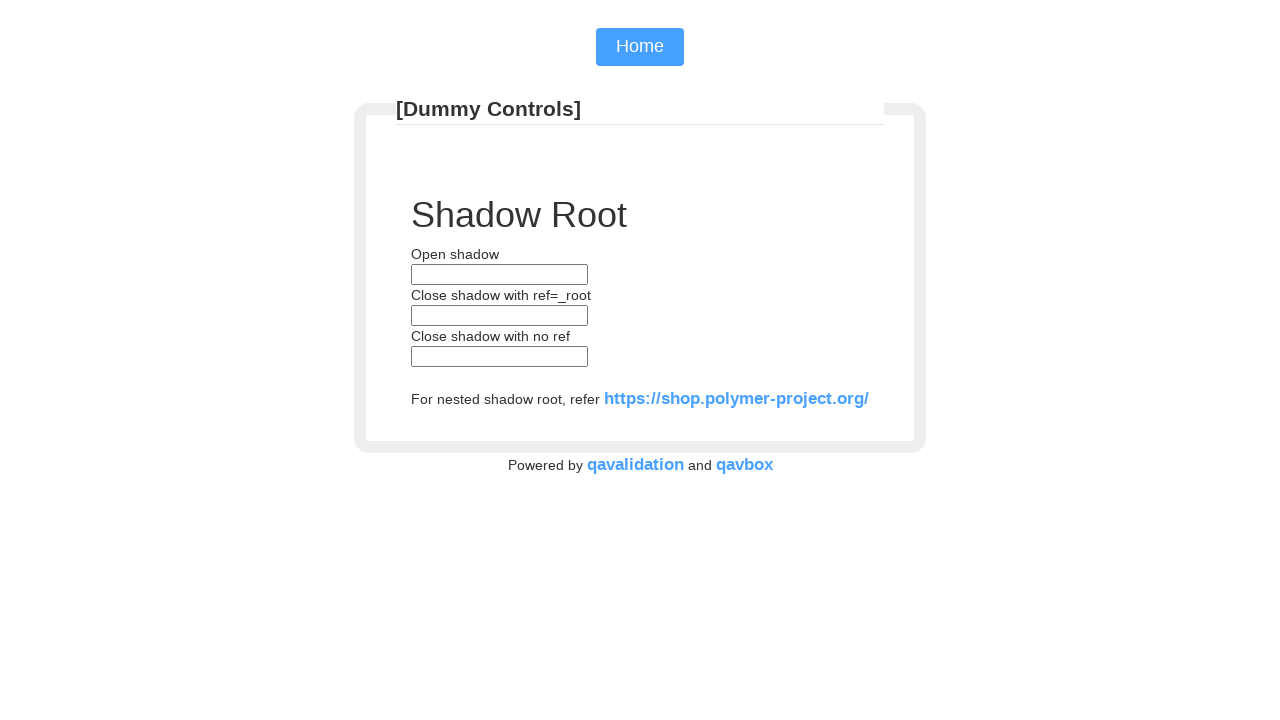

Filled input field in open shadow DOM with 'qavboxOpen'
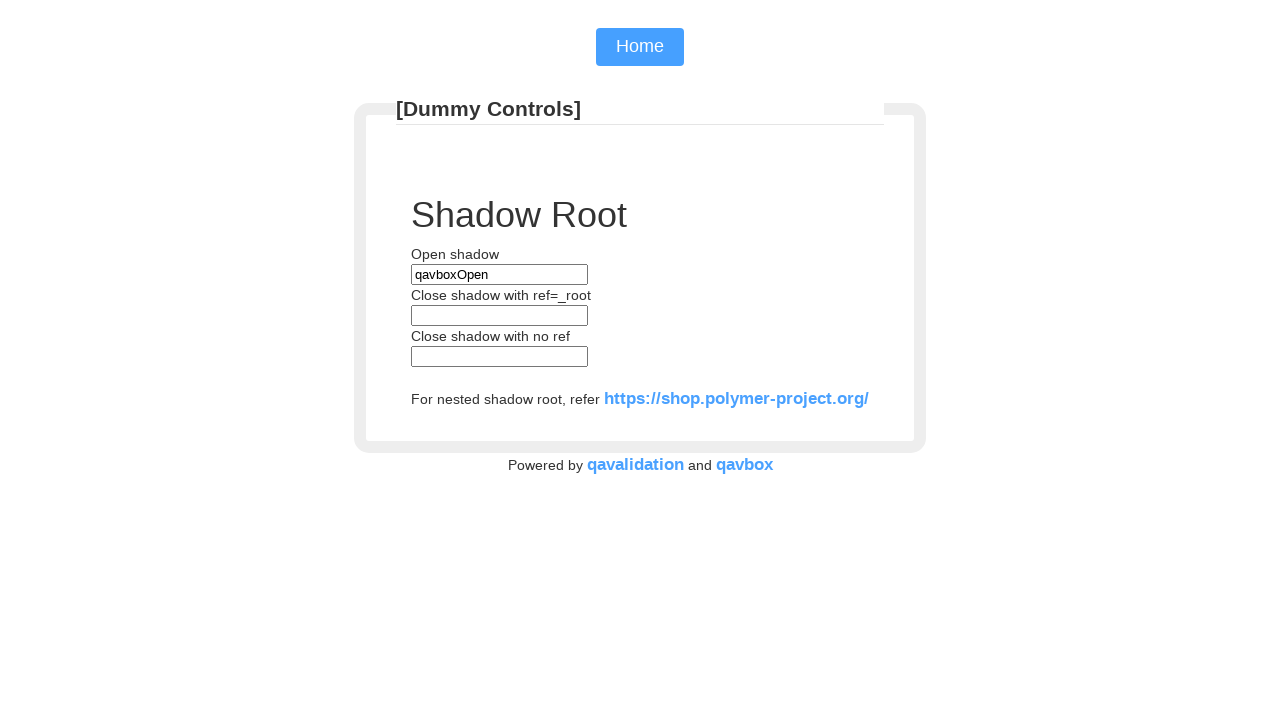

Located closed shadow DOM component
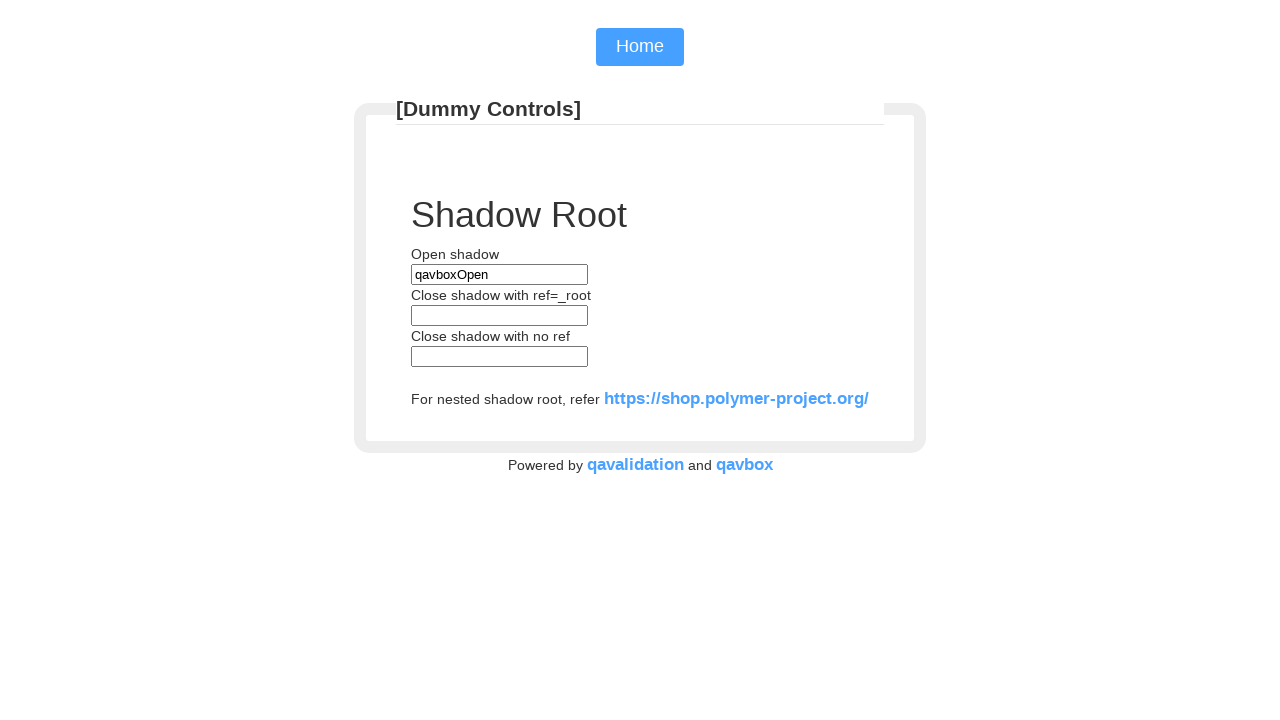

Filled input field in closed shadow DOM with 'qavboxClose'
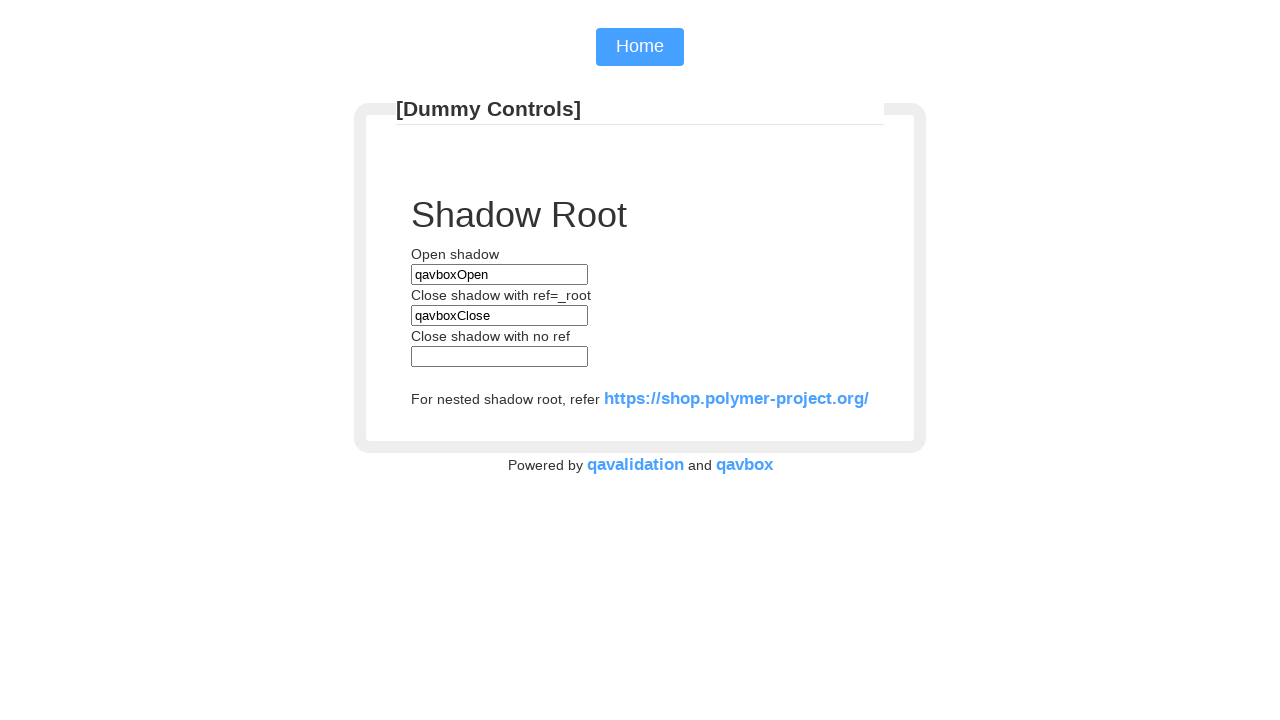

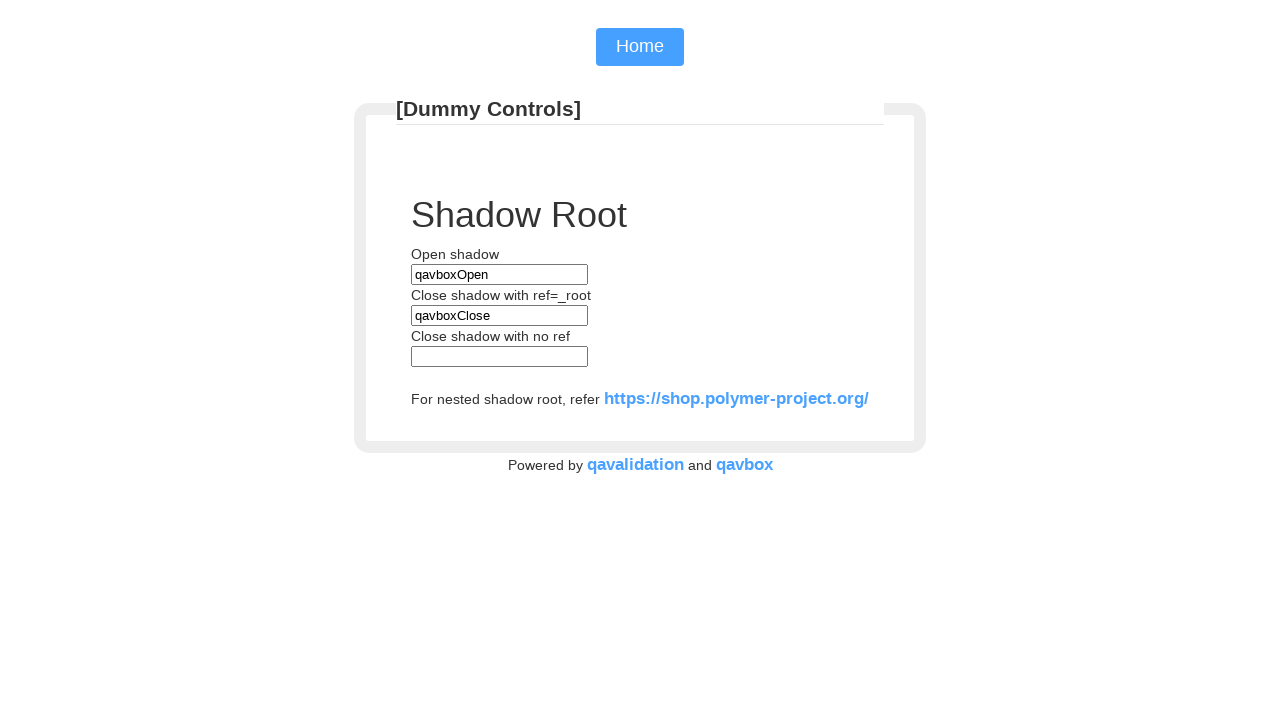